Navigates to a product detail page and adds multiple quantity of the product to cart

Starting URL: https://automationexercise.com/products

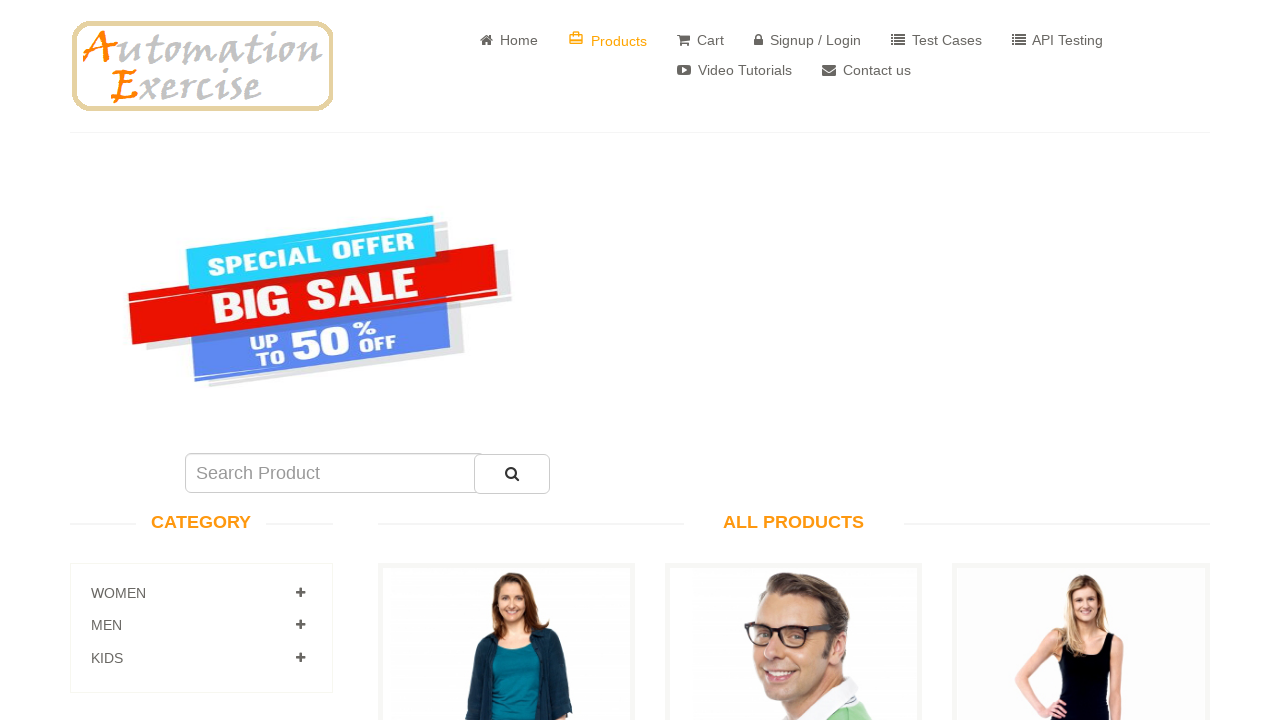

Scrolled to product section
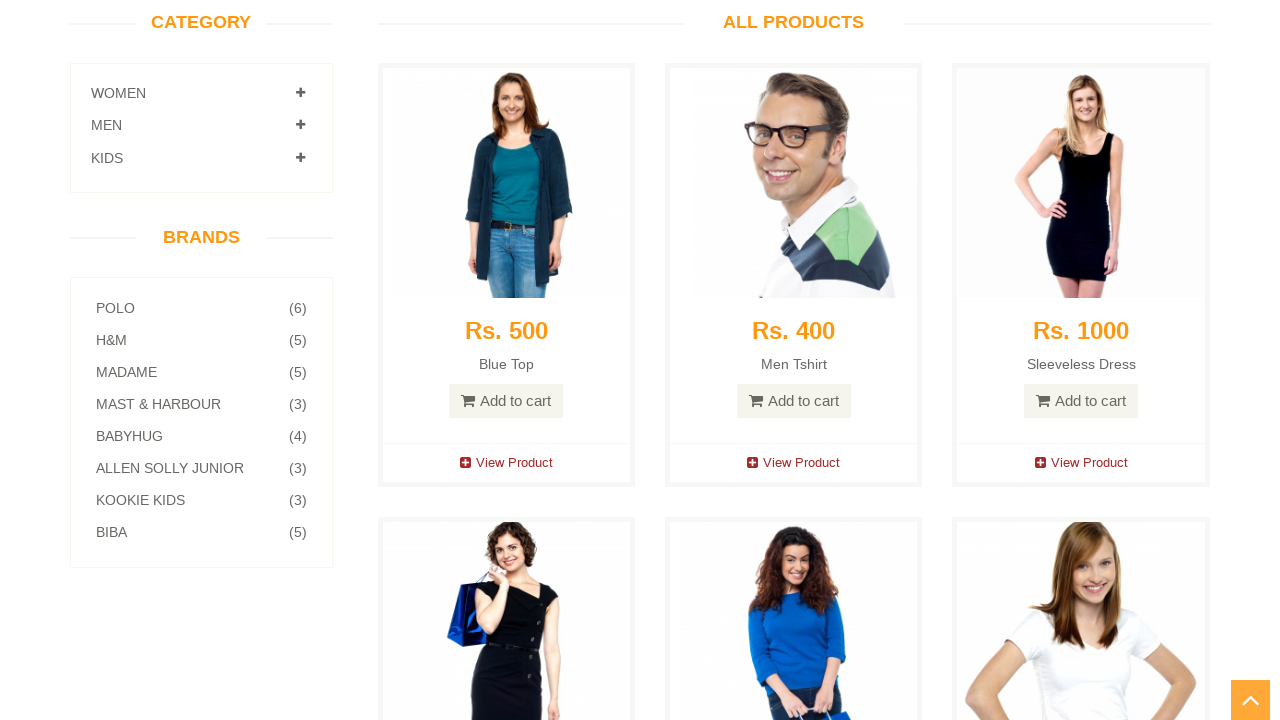

Clicked View Product link for first product at (506, 463) on xpath=//div[@id='cartModal']/following-sibling::div[1]/child::div[1]/child::div[
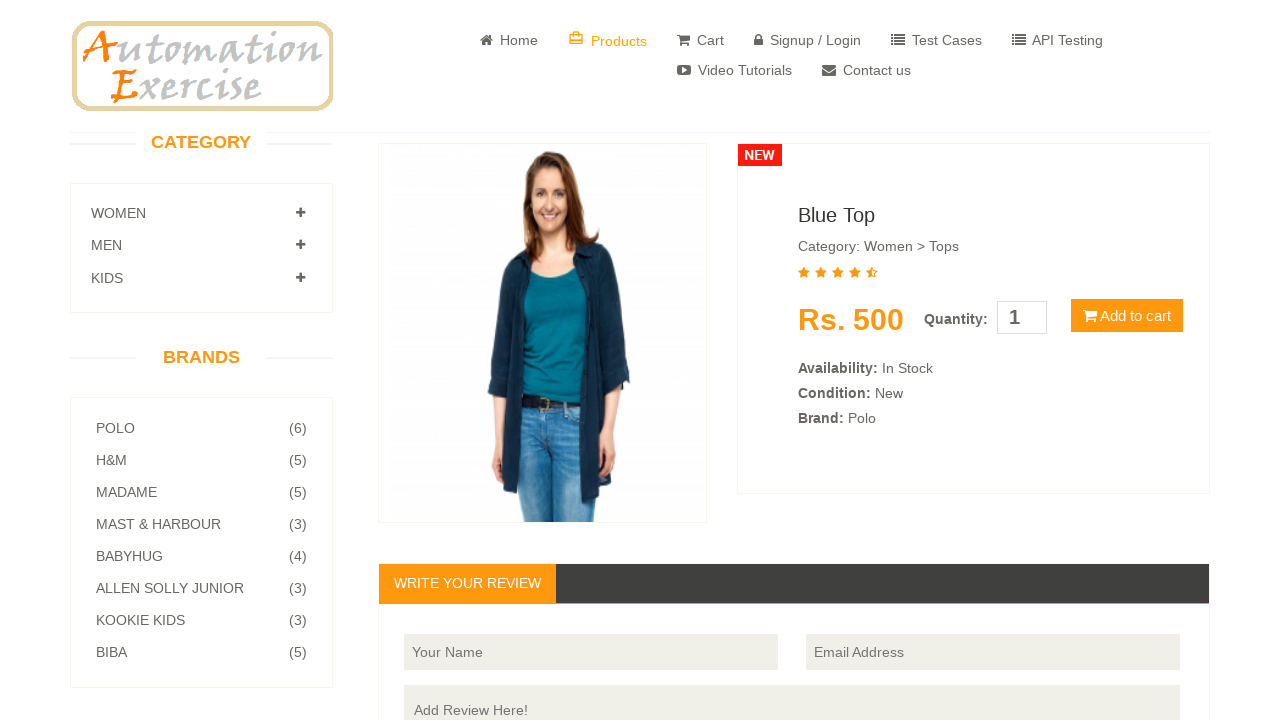

Product detail page loaded successfully
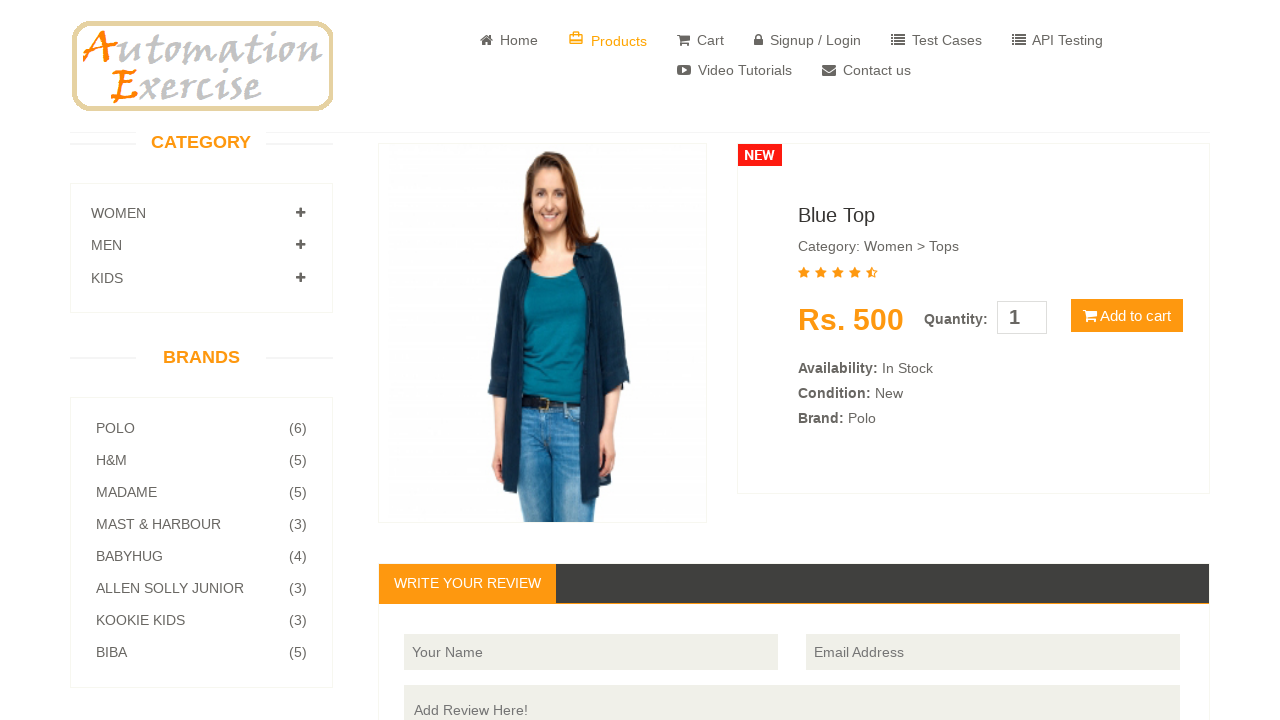

Set product quantity to 4 on //div[@class='product-information']/child::span/child::input[1]
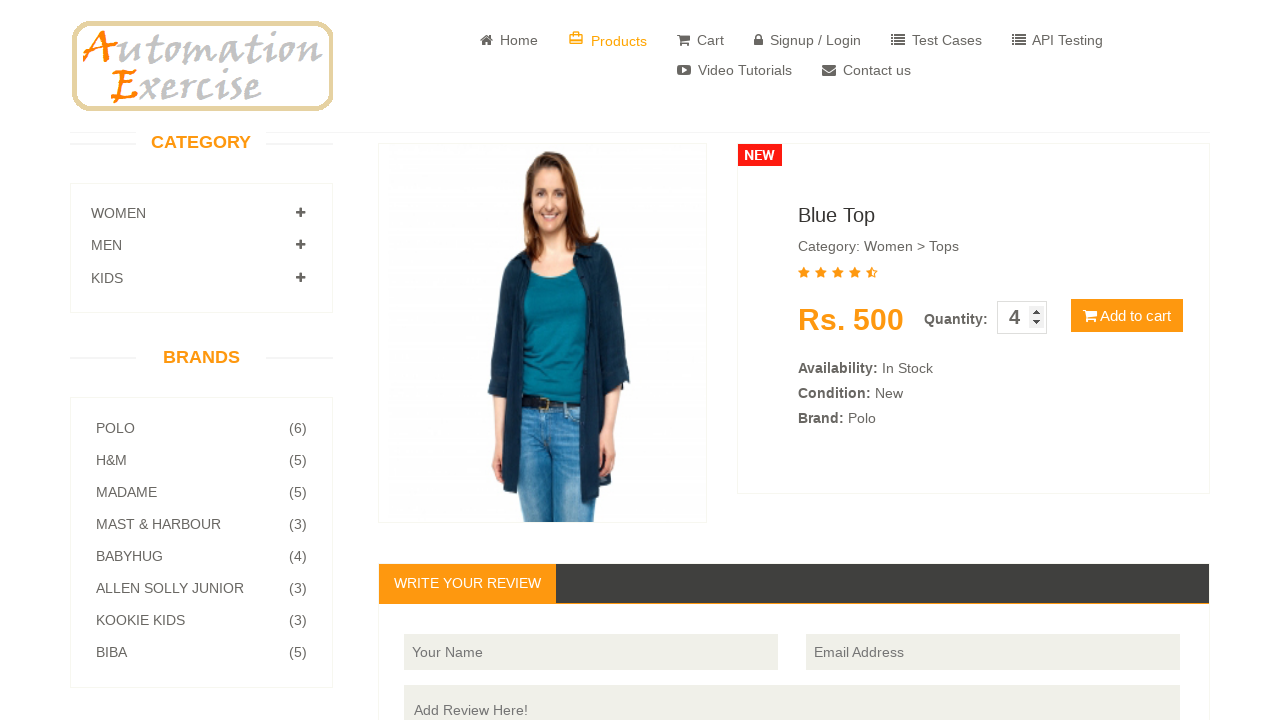

Clicked Add to Cart button to add product with quantity 4 at (1127, 316) on xpath=//div[@class='product-information']/child::span/child::button
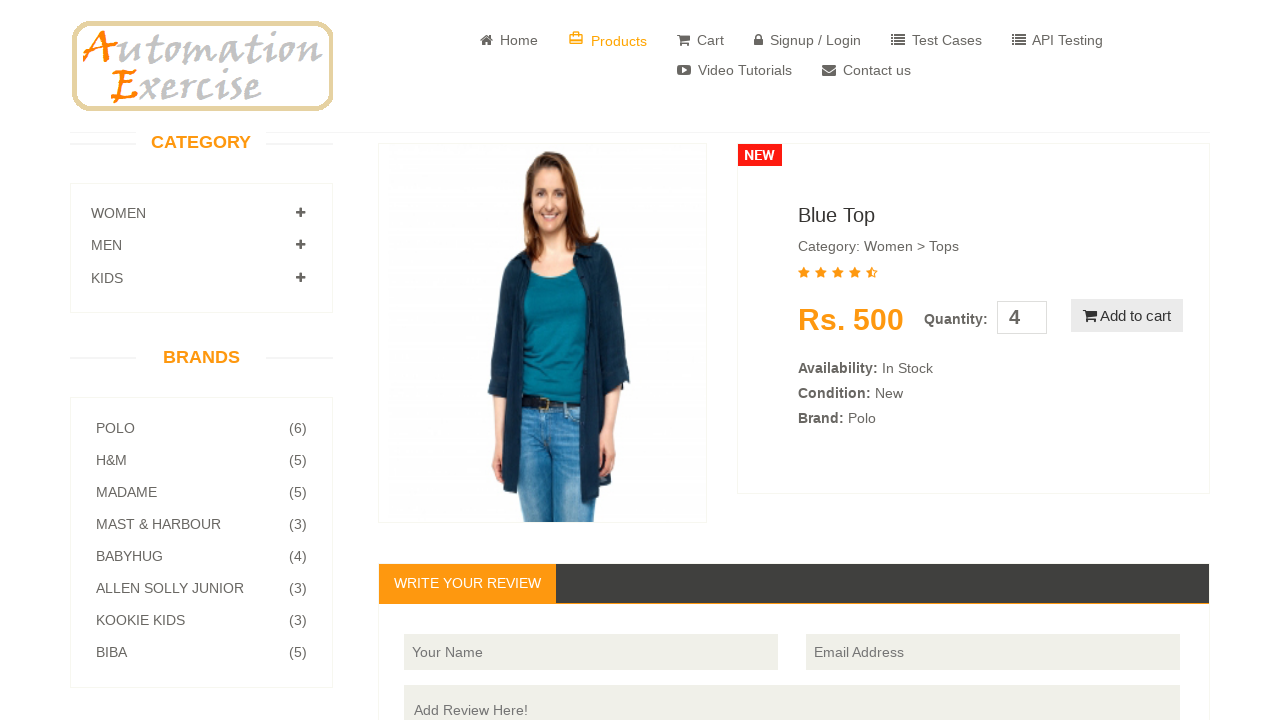

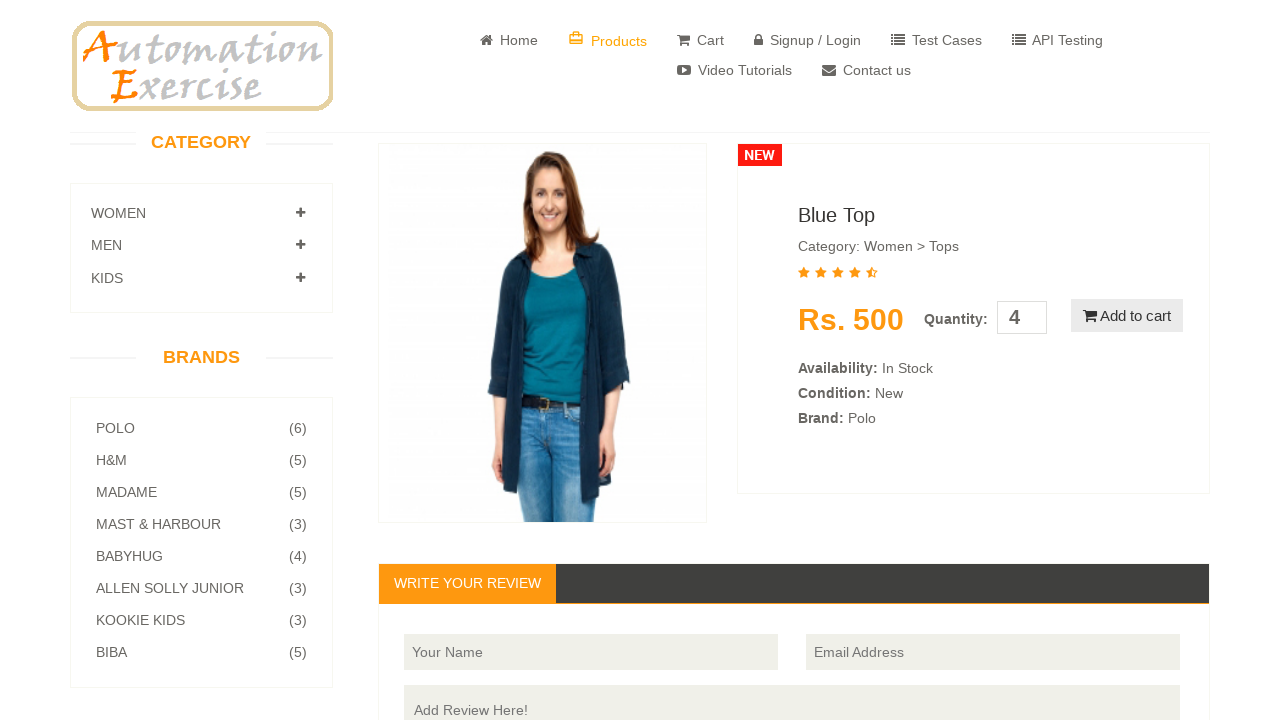